Tests navigation to the Horizontal Slider page and verifies the page title is displayed correctly.

Starting URL: https://the-internet.herokuapp.com/

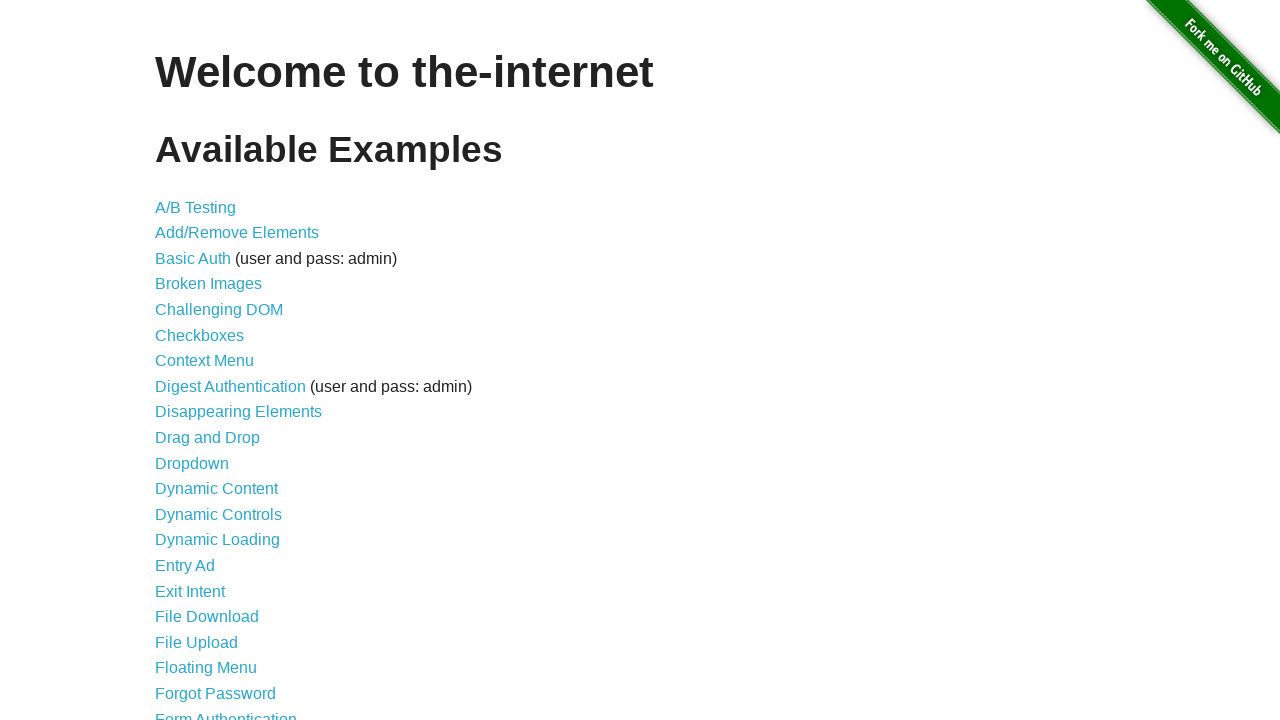

Waited for horizontal slider link to be visible
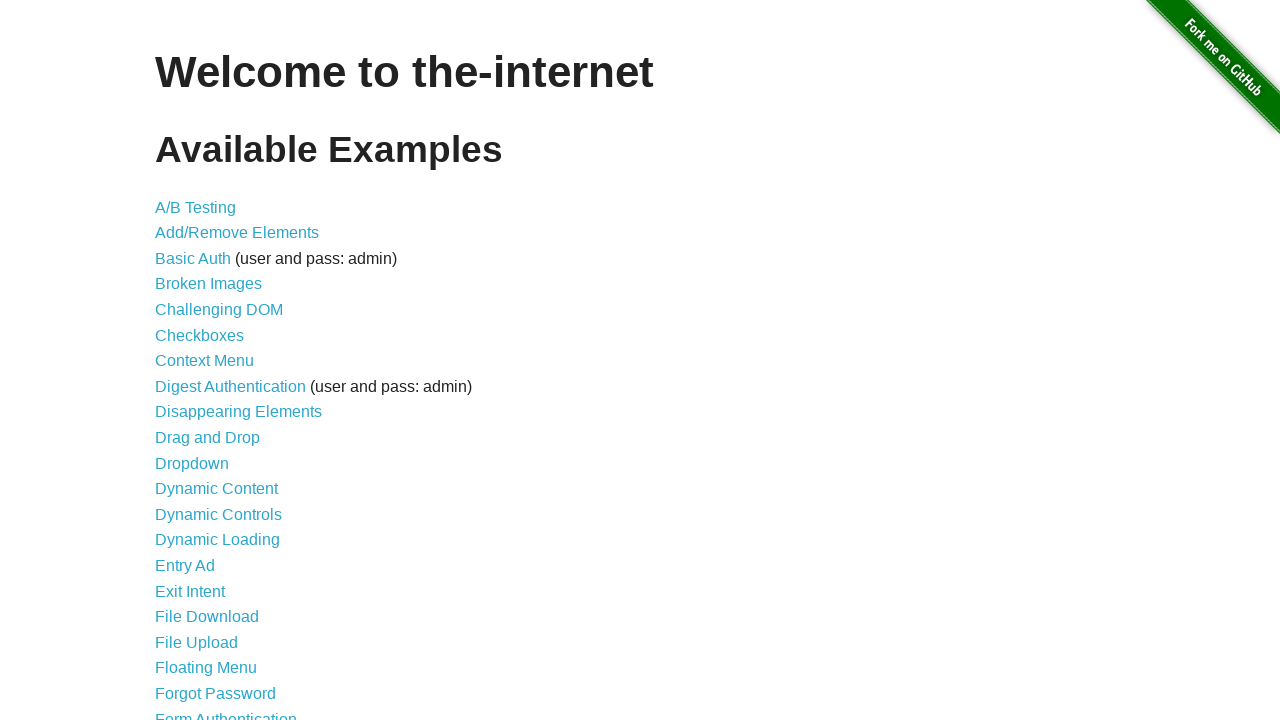

Clicked on horizontal slider link at (214, 361) on a[href='/horizontal_slider']
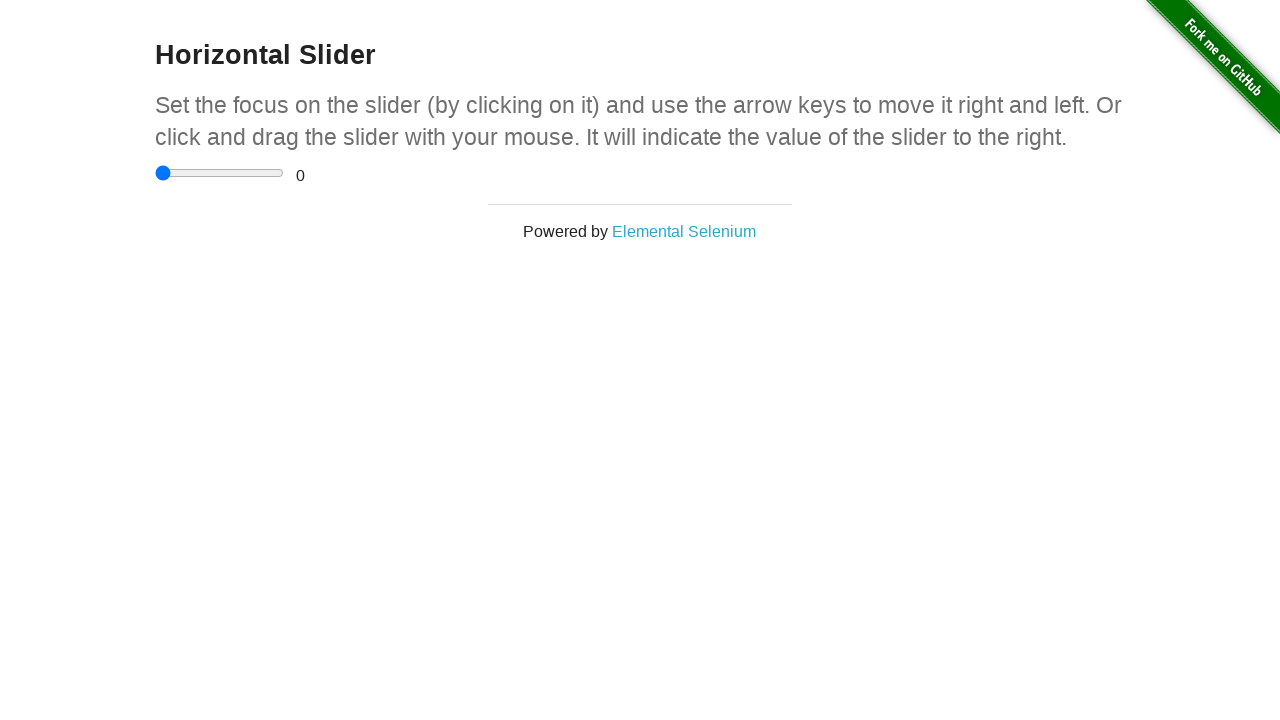

Verified page title 'Horizontal Slider' is displayed
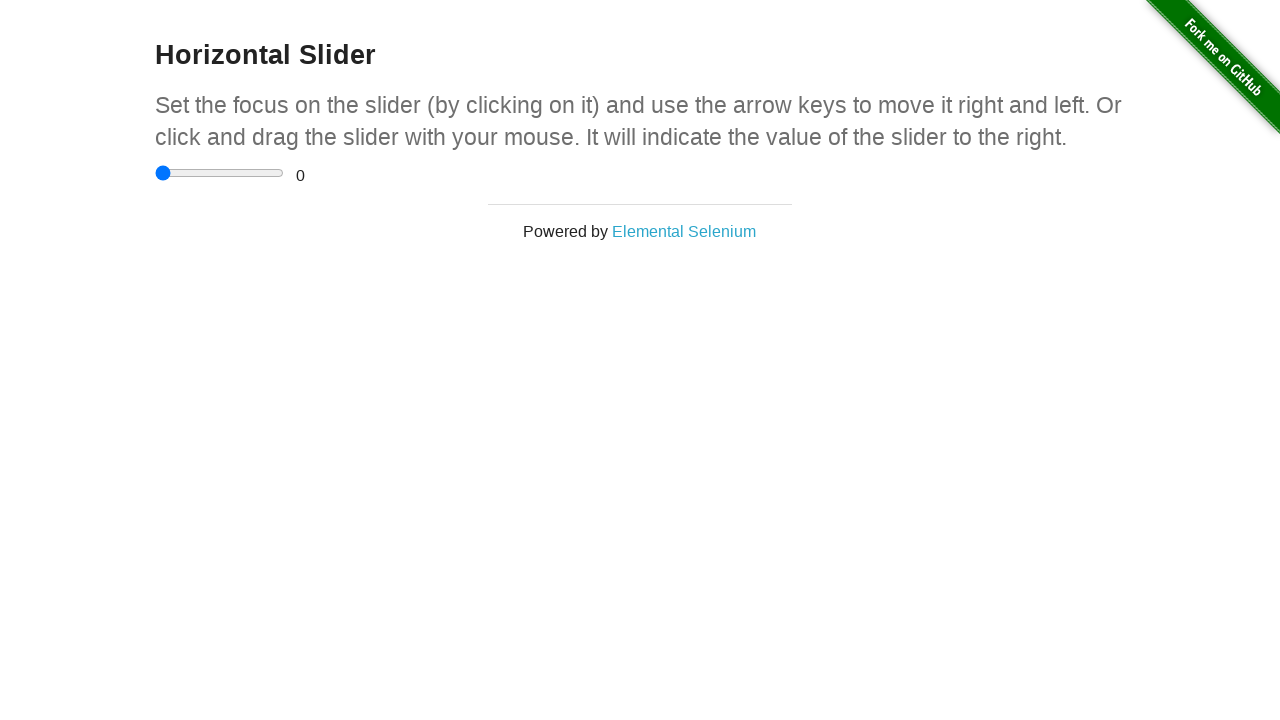

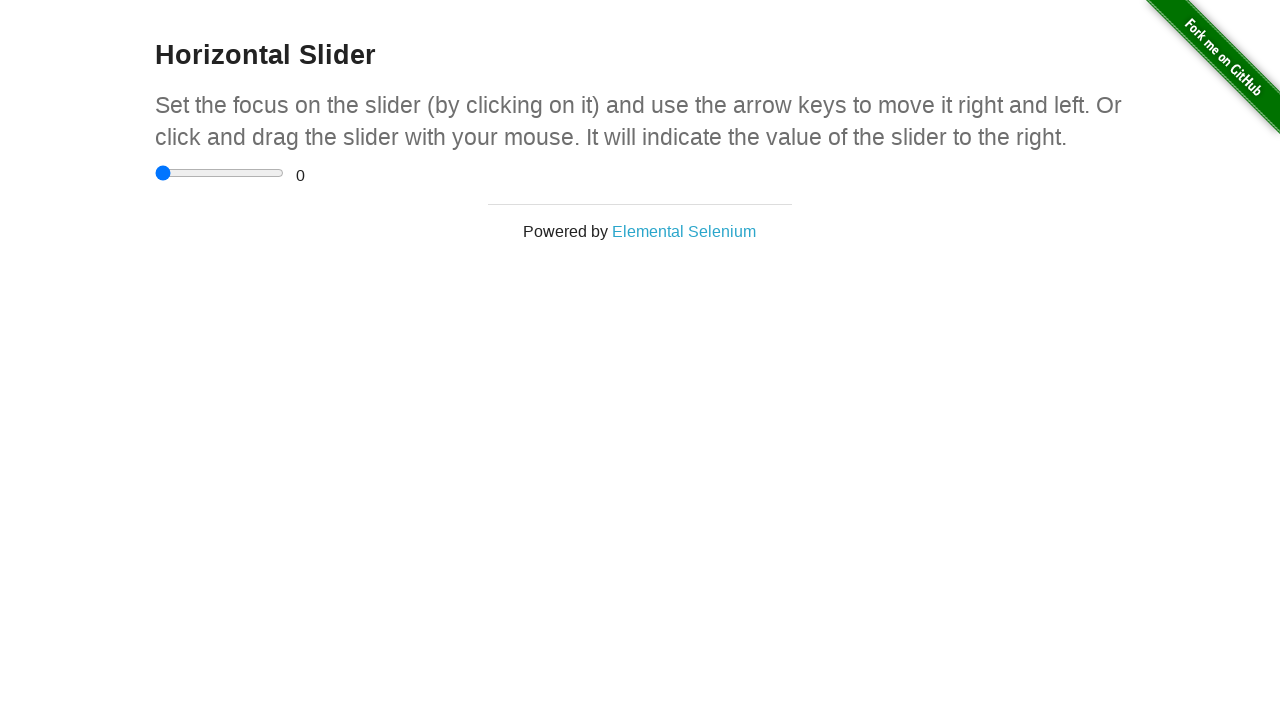